Navigates to DuckDuckGo search engine and waits for the page to fully load (network idle state), verifying the page is accessible and renders correctly.

Starting URL: https://duckduckgo.com

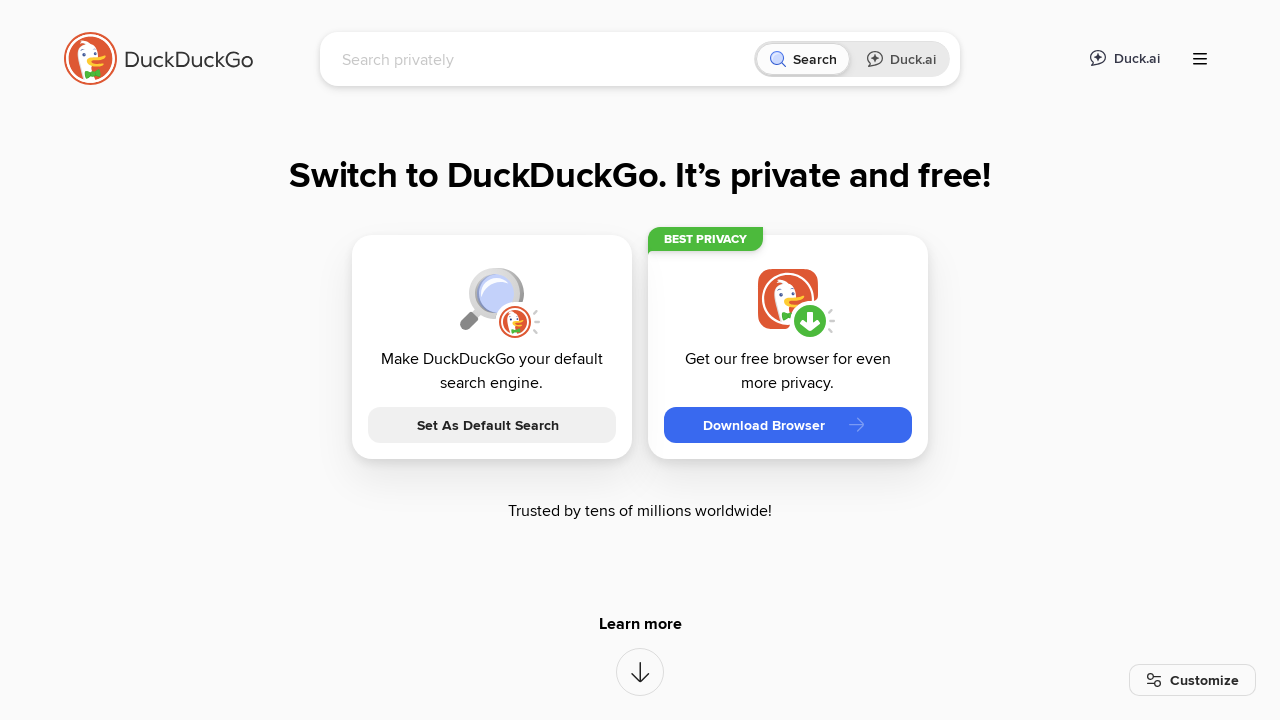

Page reached network idle state - all resources loaded
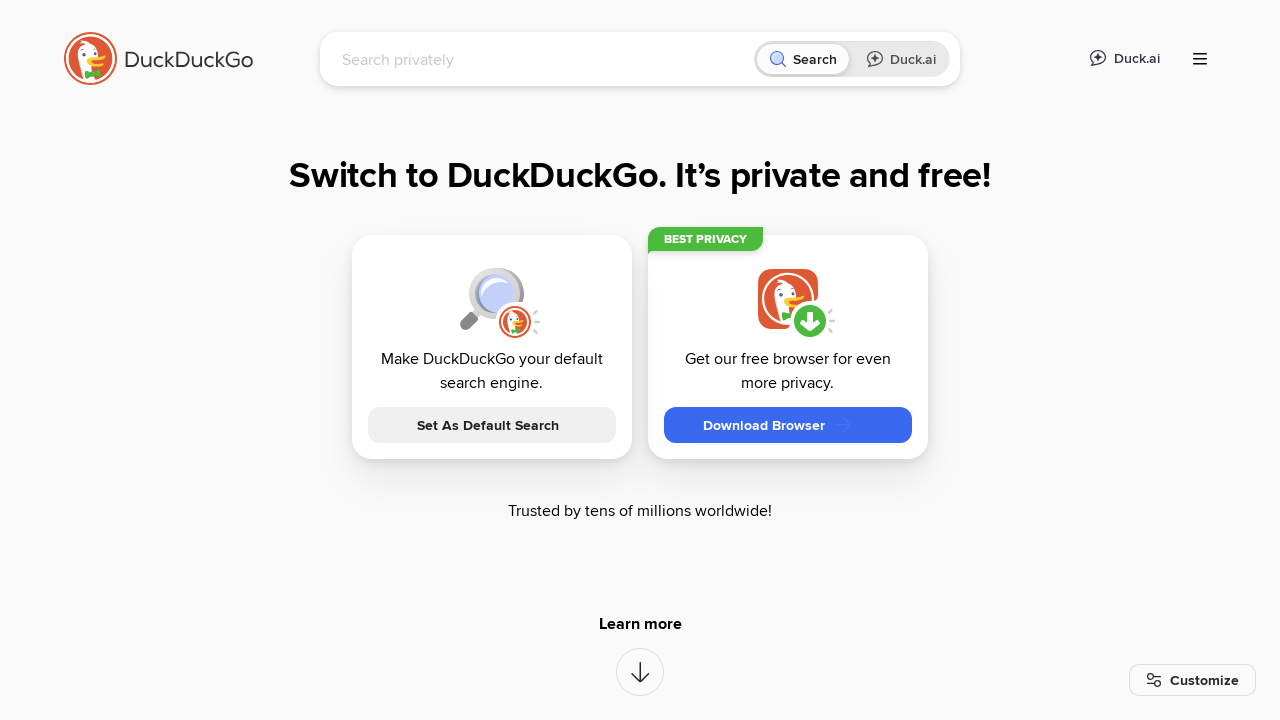

Search input field is visible and accessible
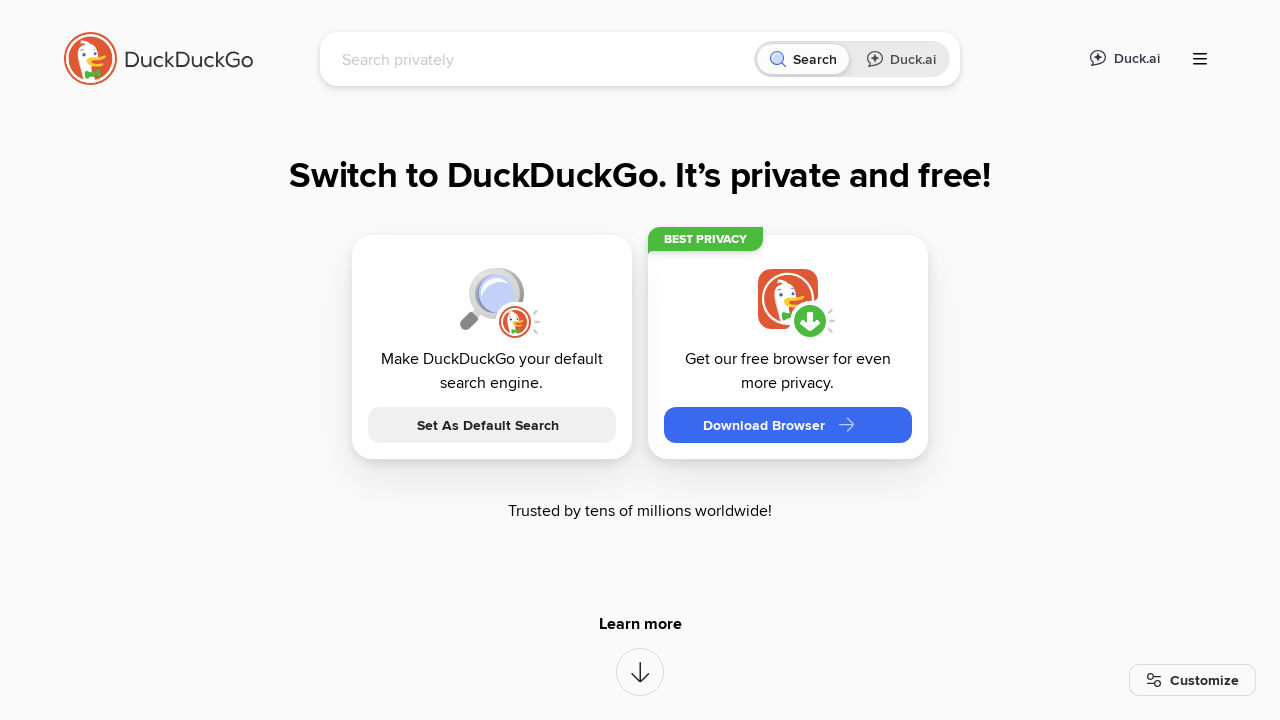

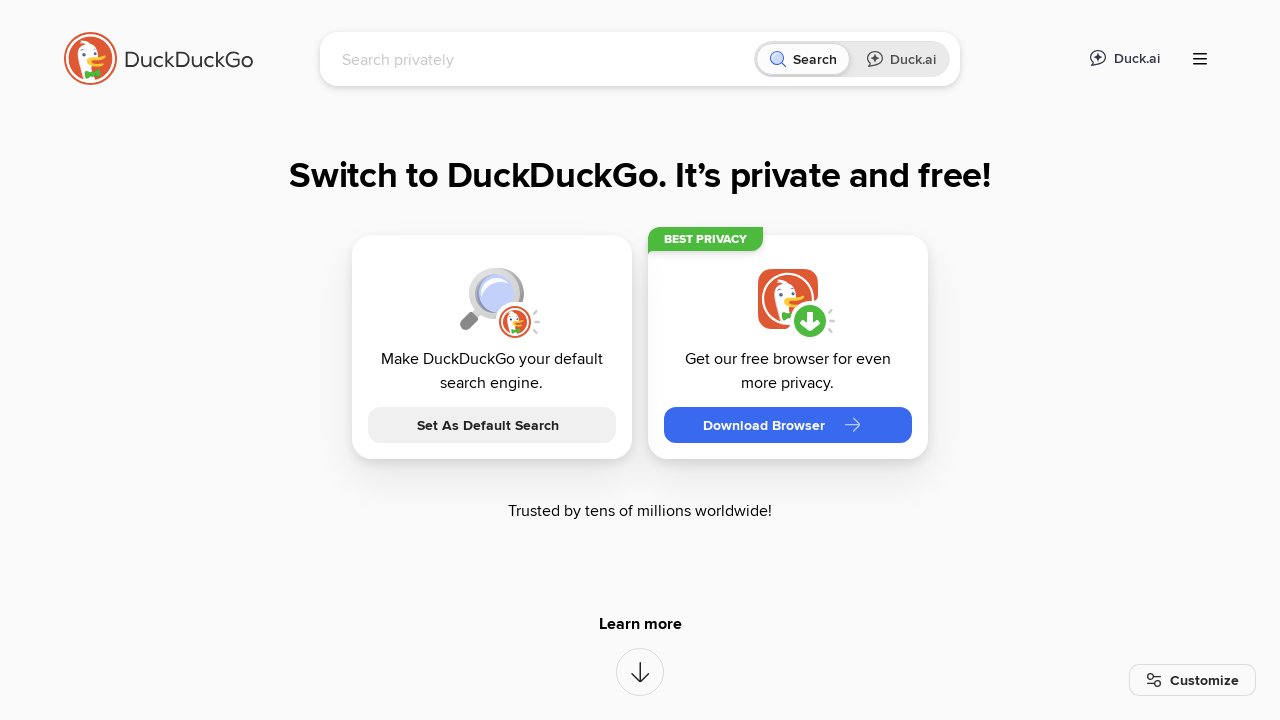